Tests form submission and verifies that JavaScript-populated elements are not immediately available after page load

Starting URL: https://eviltester.github.io/synchole/form.html

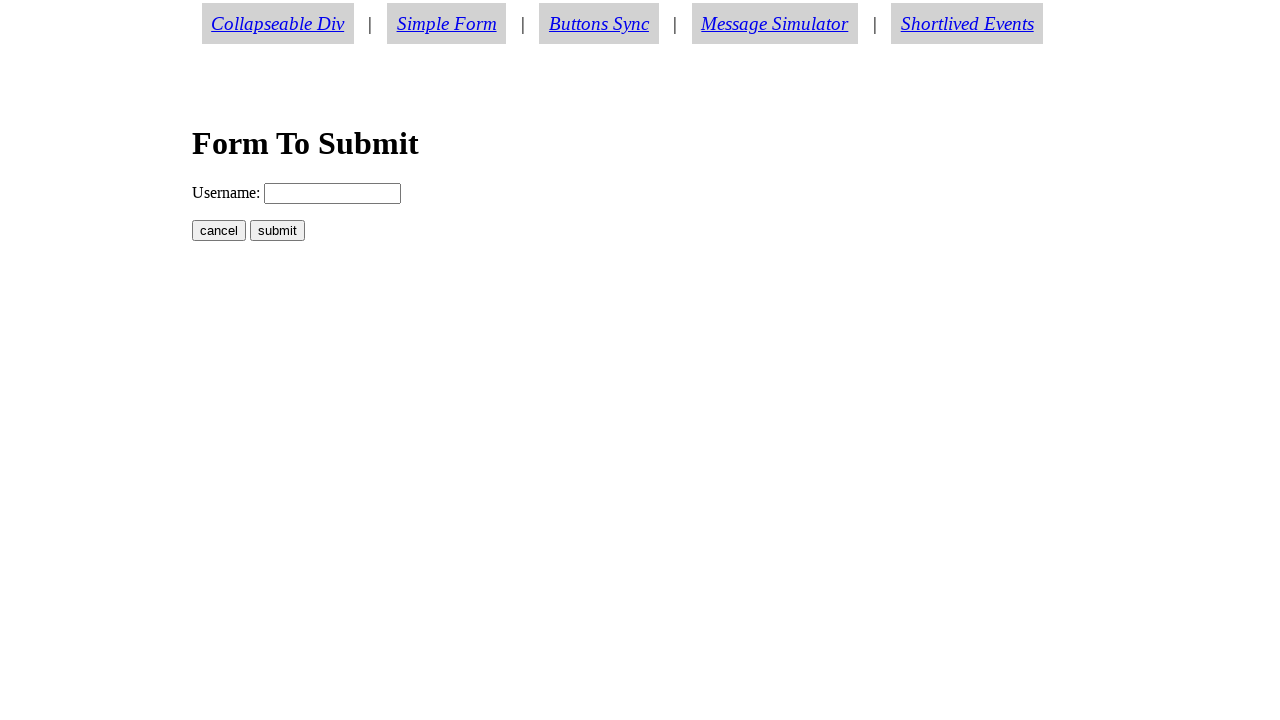

Filled username field with 'Bob' on input[name='username']
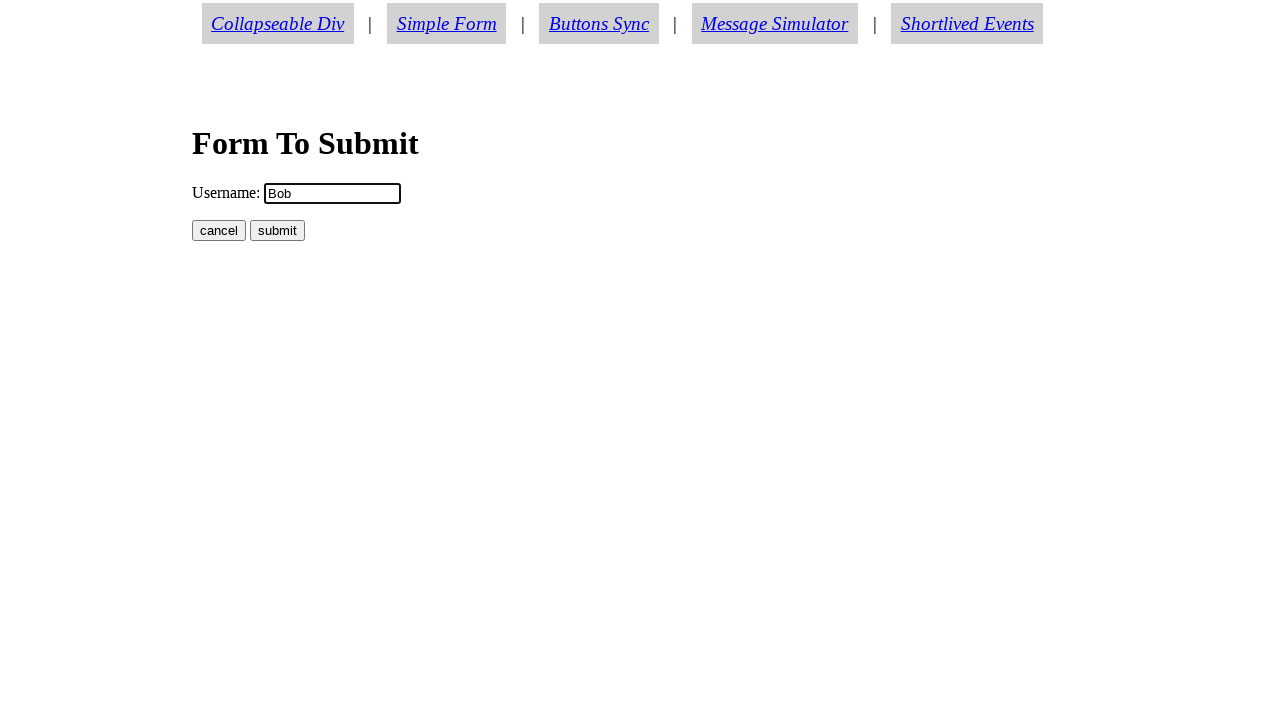

Submitted form by pressing Enter on username field on input[name='username']
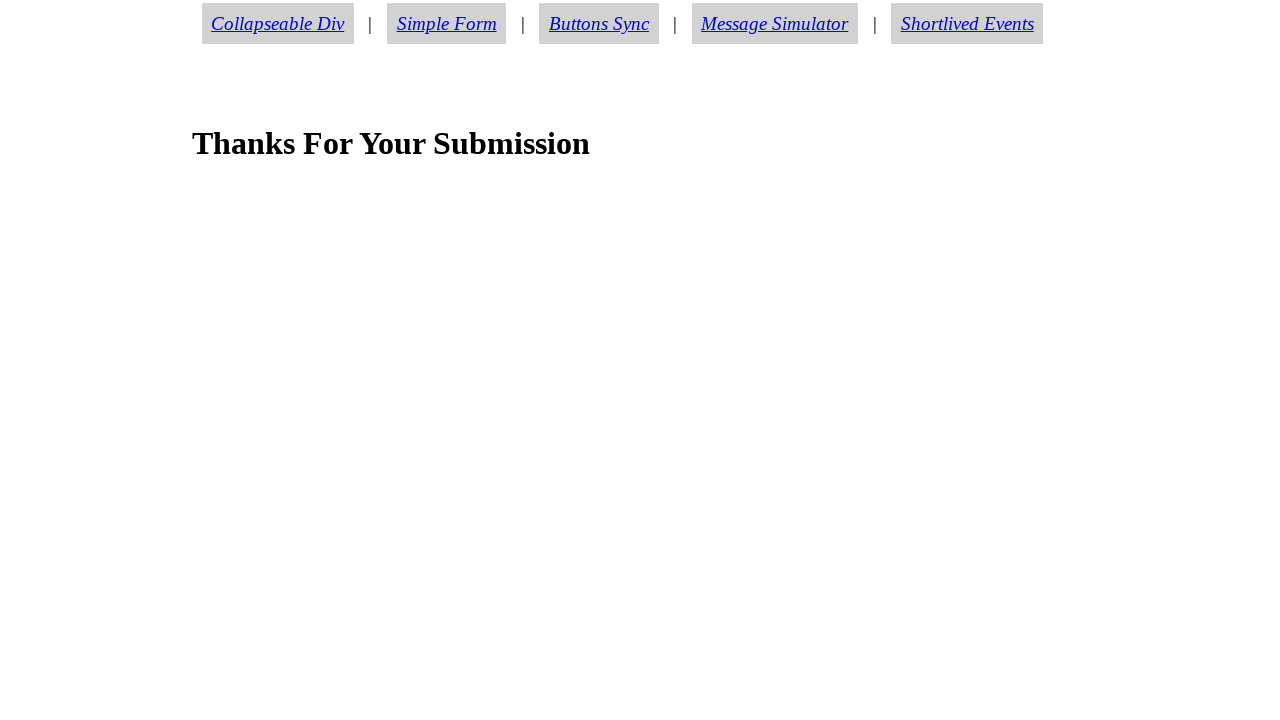

Thanks message element became visible
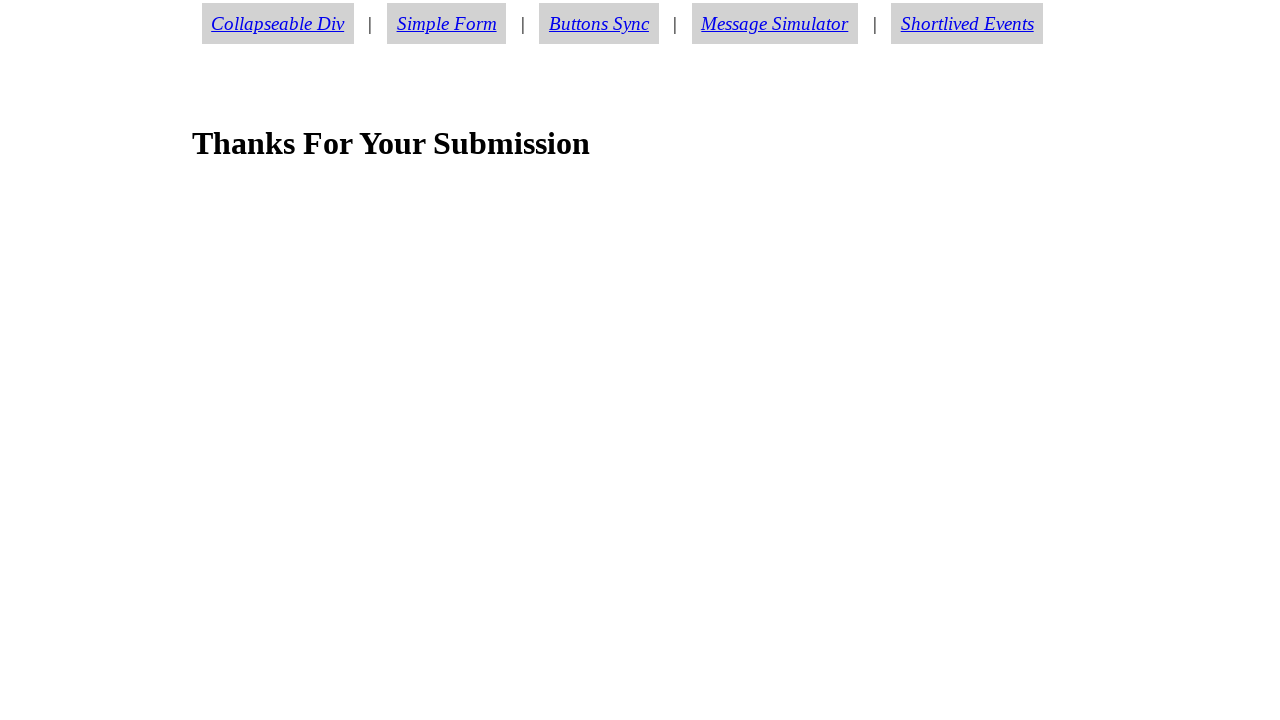

Verified thanks message text is correct
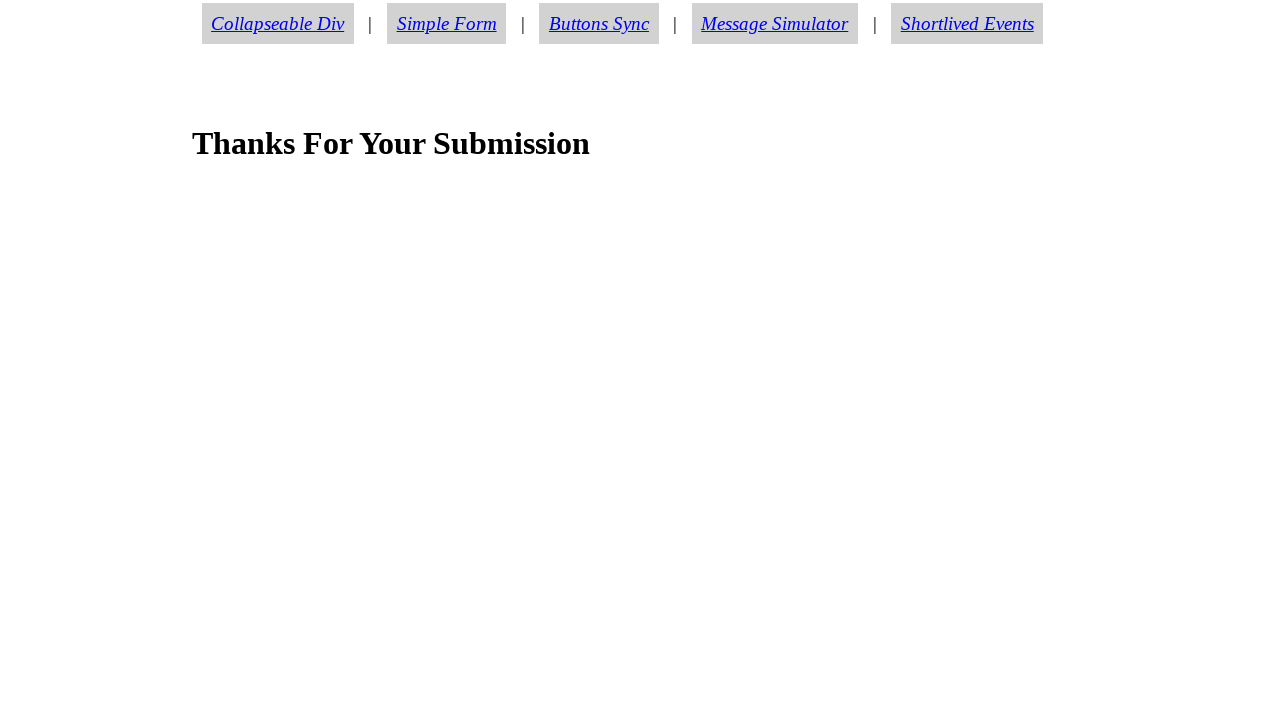

Located JavaScript-populated username data element
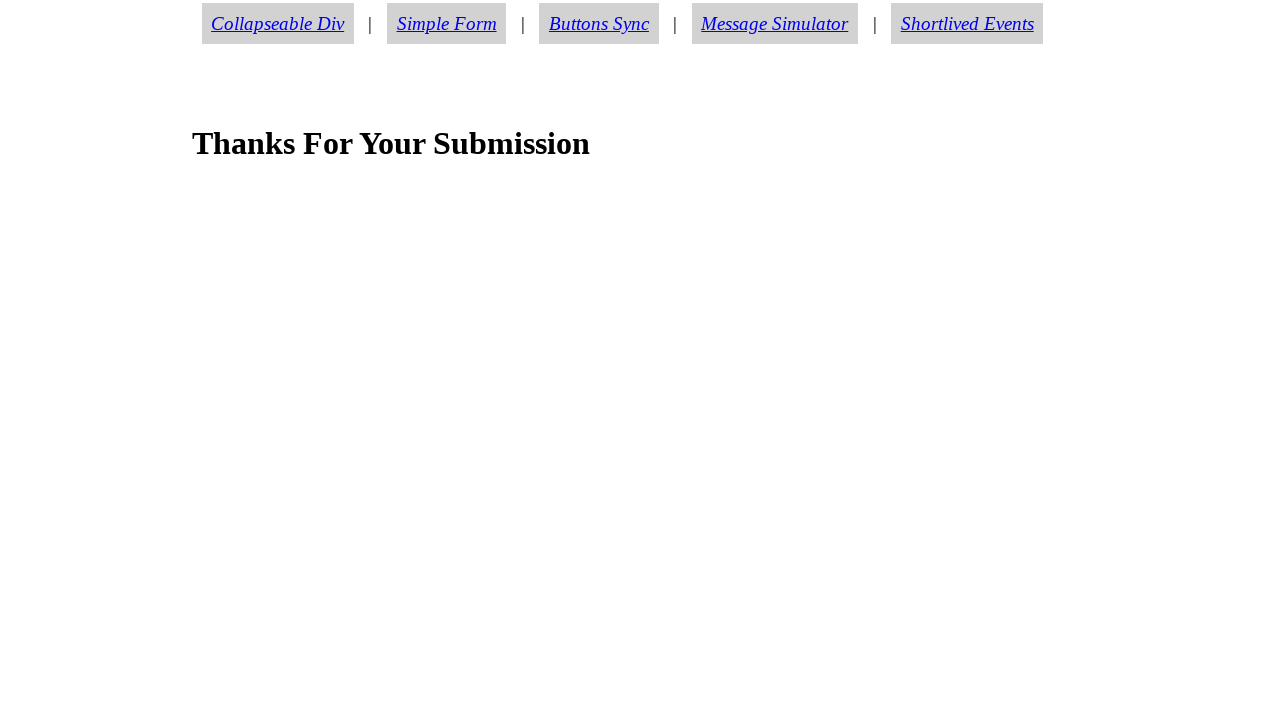

Verified that JavaScript-populated username element is not immediately available
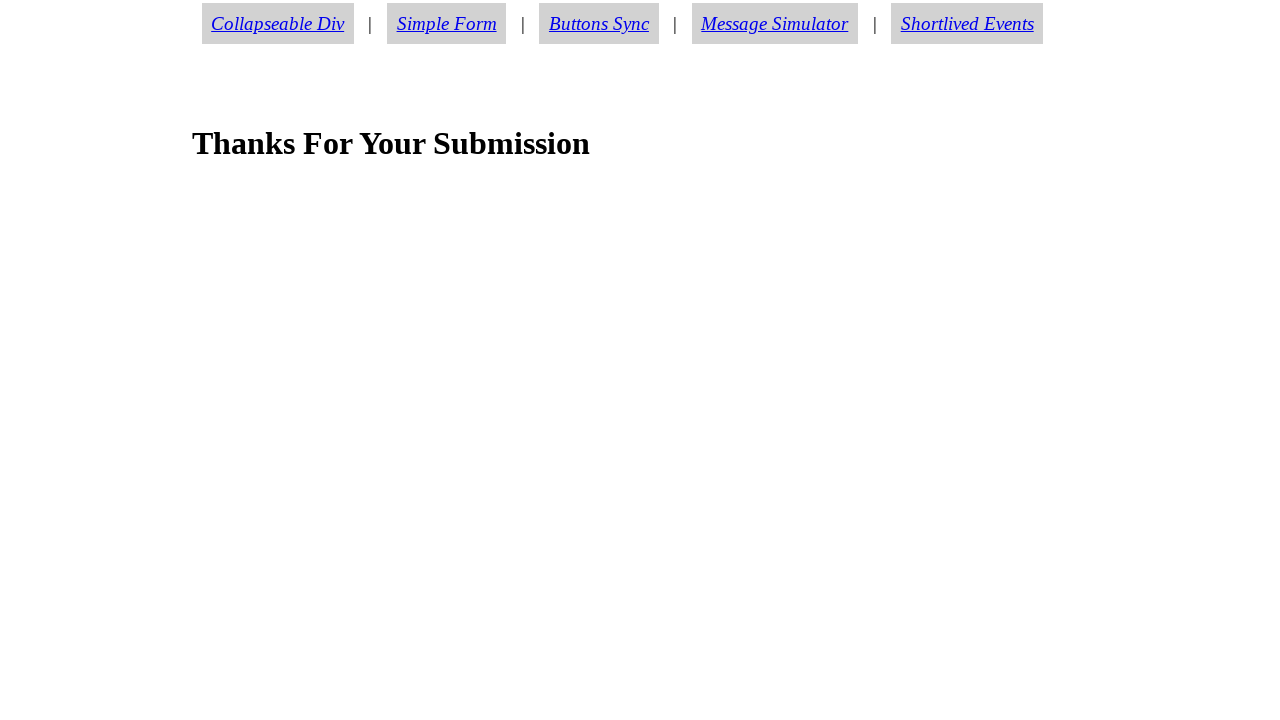

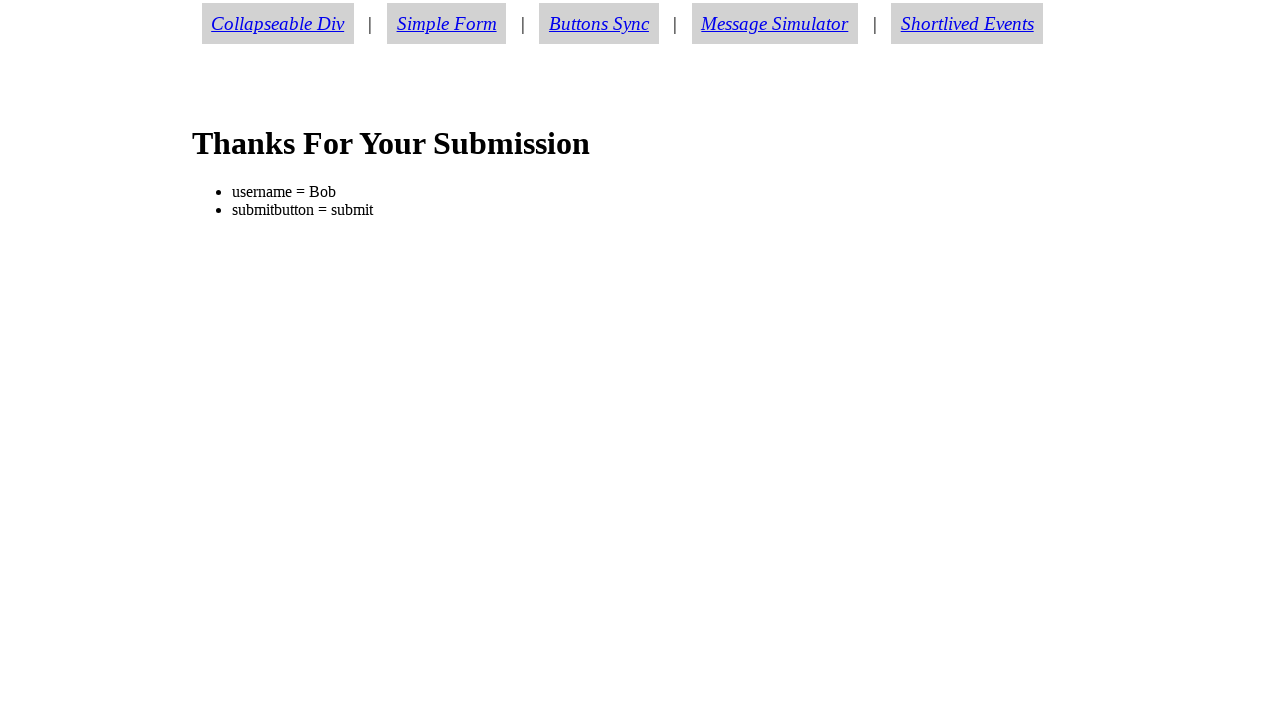